Tests jQuery dropdown behavior with disabled values by attempting to select Guam and checking if it's clickable

Starting URL: https://www.lambdatest.com/selenium-playground/jquery-dropdown-search-demo

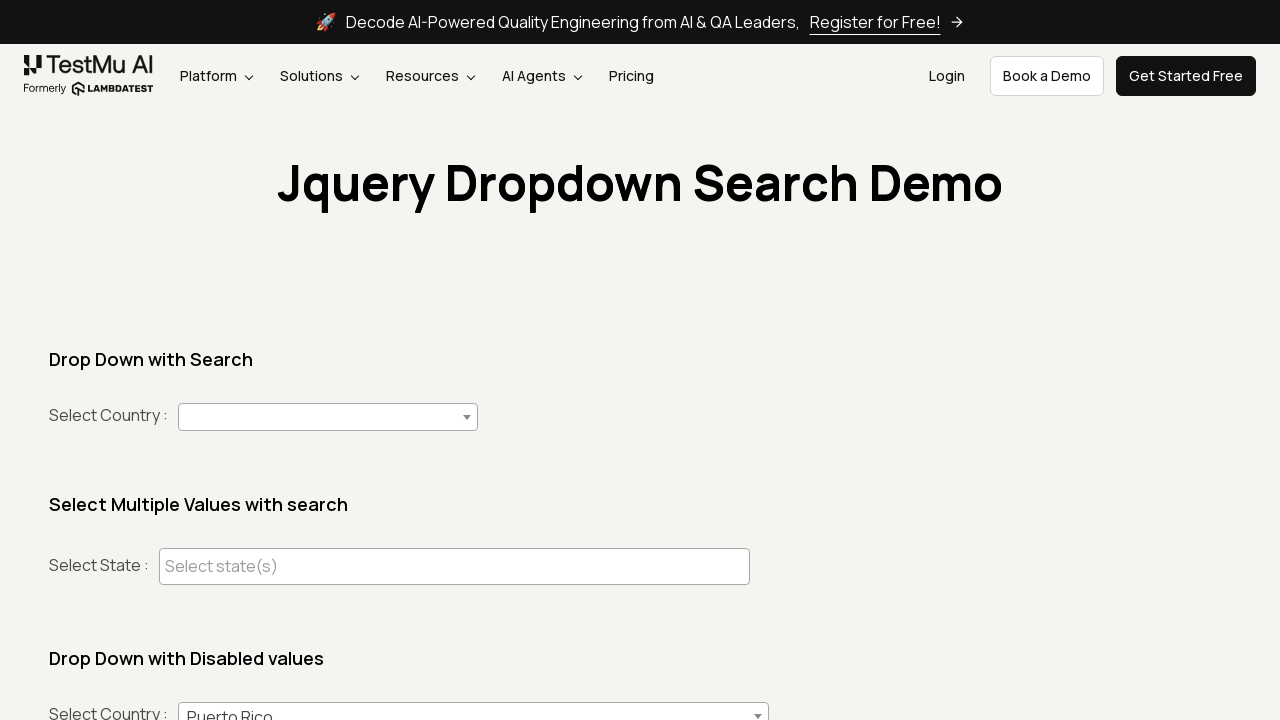

Clicked the dropdown arrow to open jQuery dropdown at (758, 707) on (//span[@class='select2-selection__arrow'])[2]
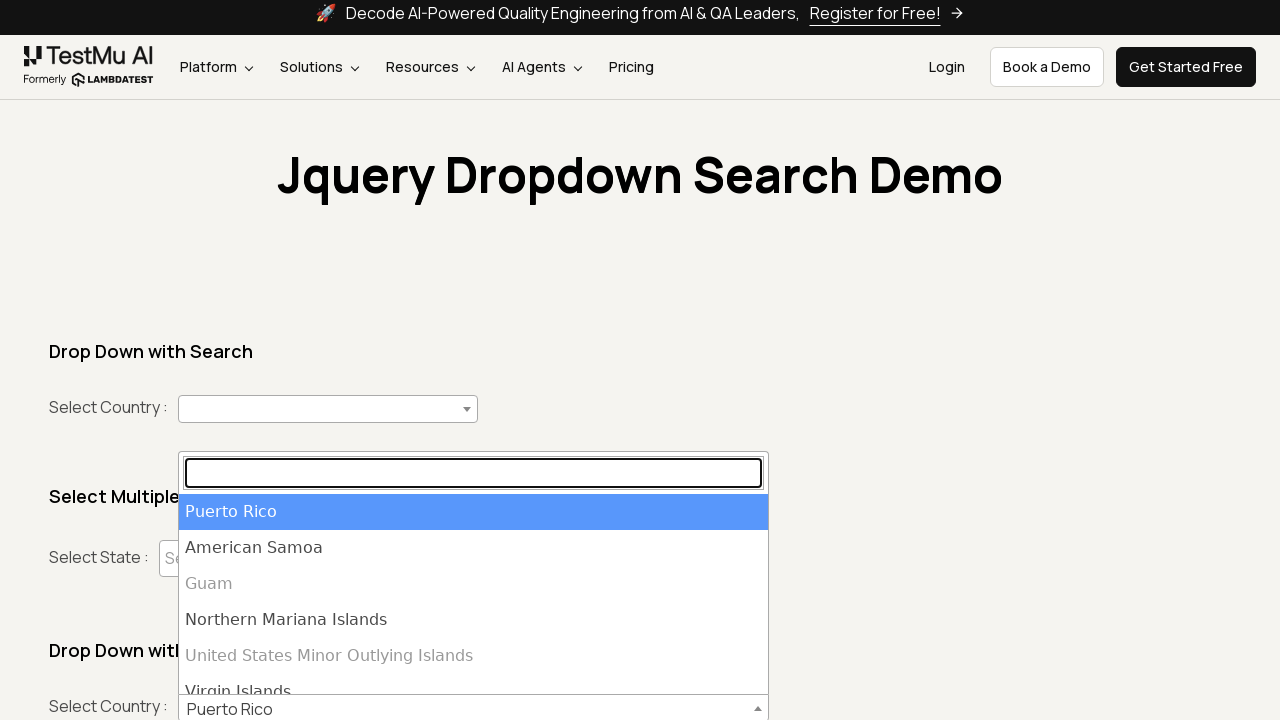

Typed 'Guam' in the dropdown search field on (//input[@type='search'])[2]
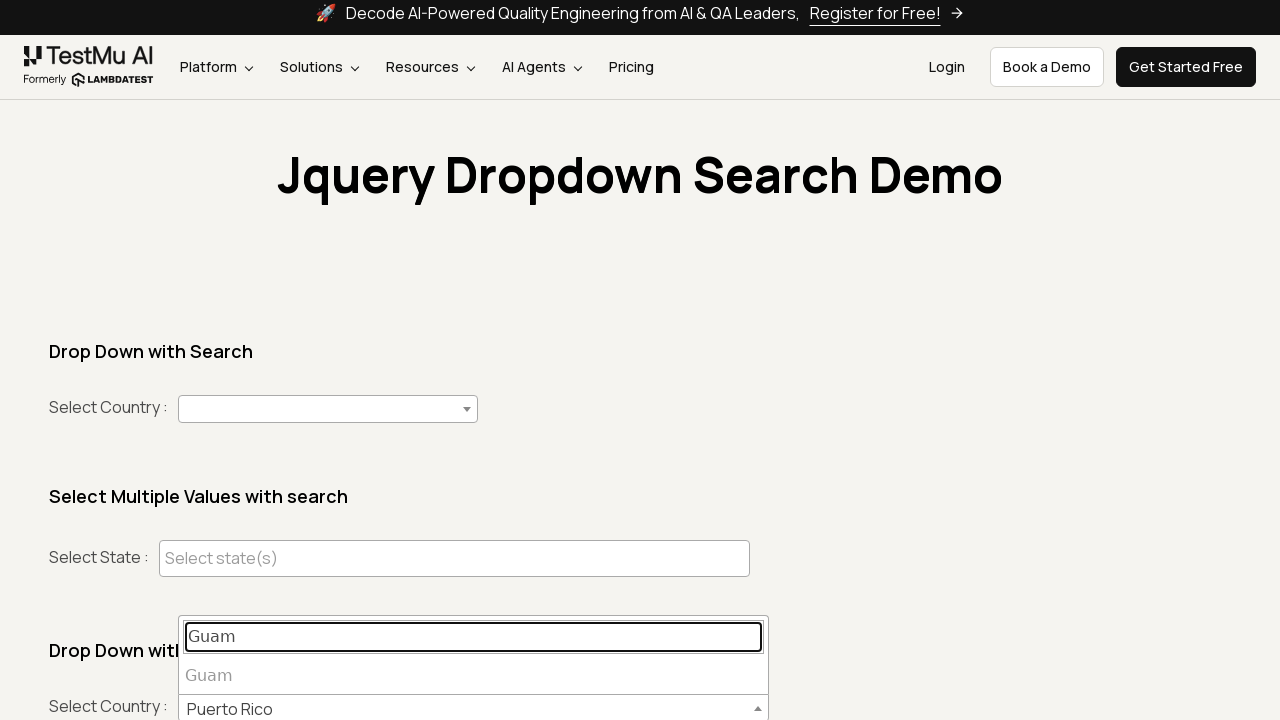

Located the dropdown tree item for Guam
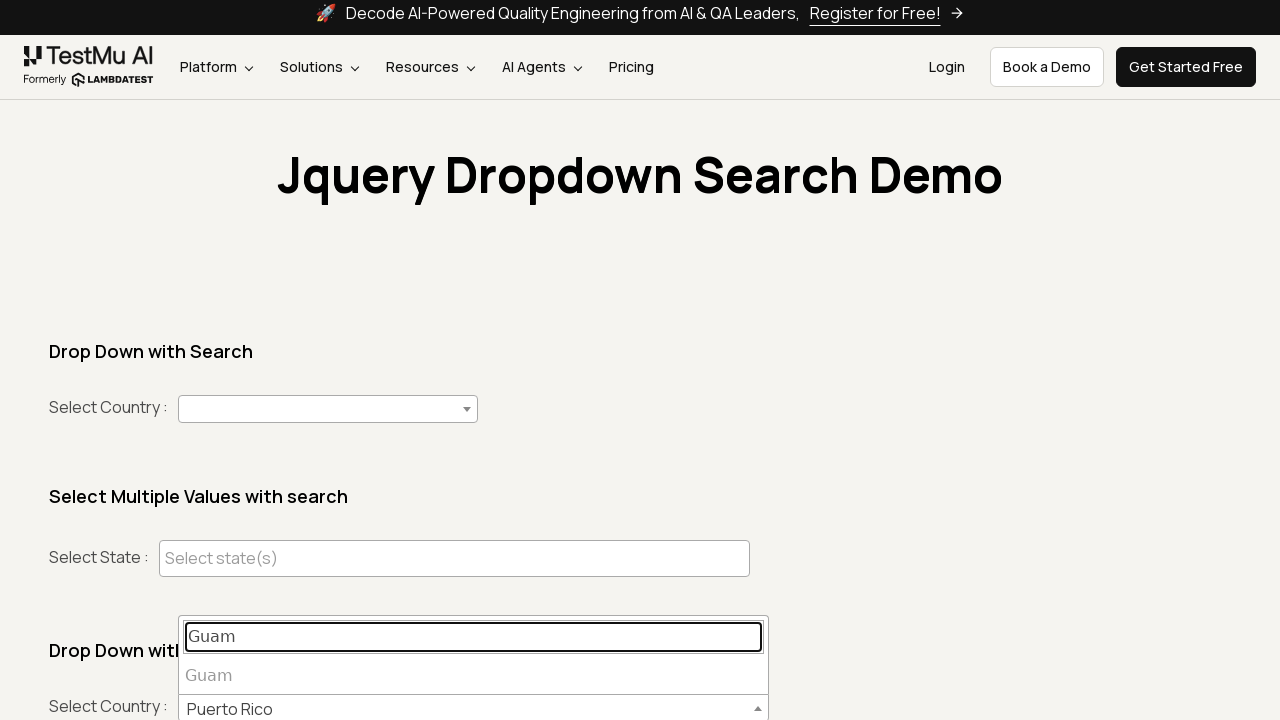

Guam is disabled and cannot be selected
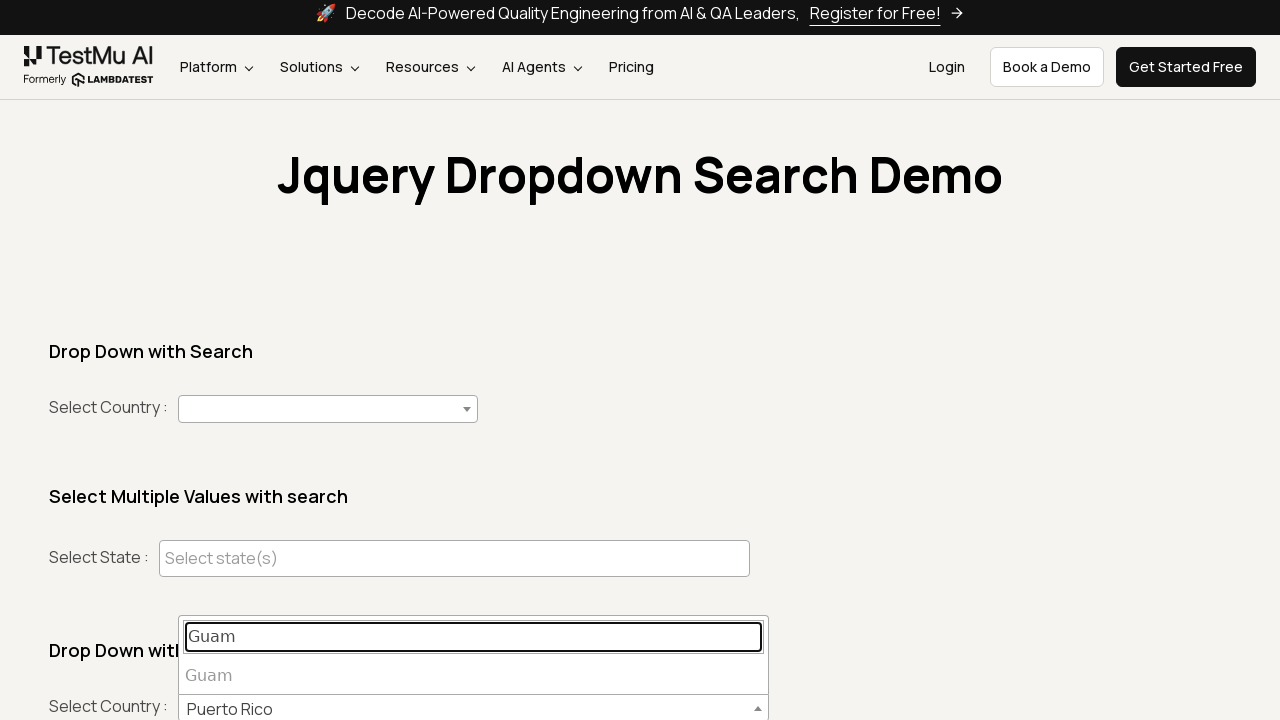

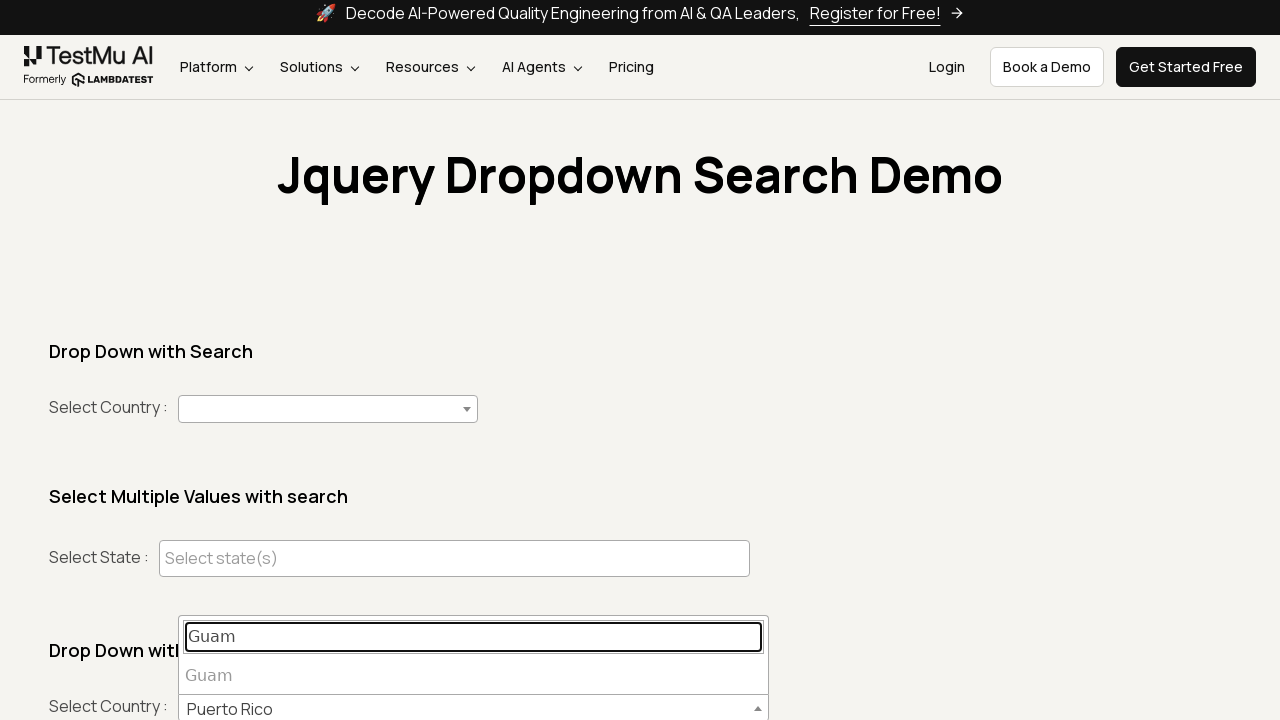